Tests HTML canvas drawing functionality by drawing lines and rectangles, then using the eraser tool to remove elements

Starting URL: http://www.htmlcanvasstudio.com/

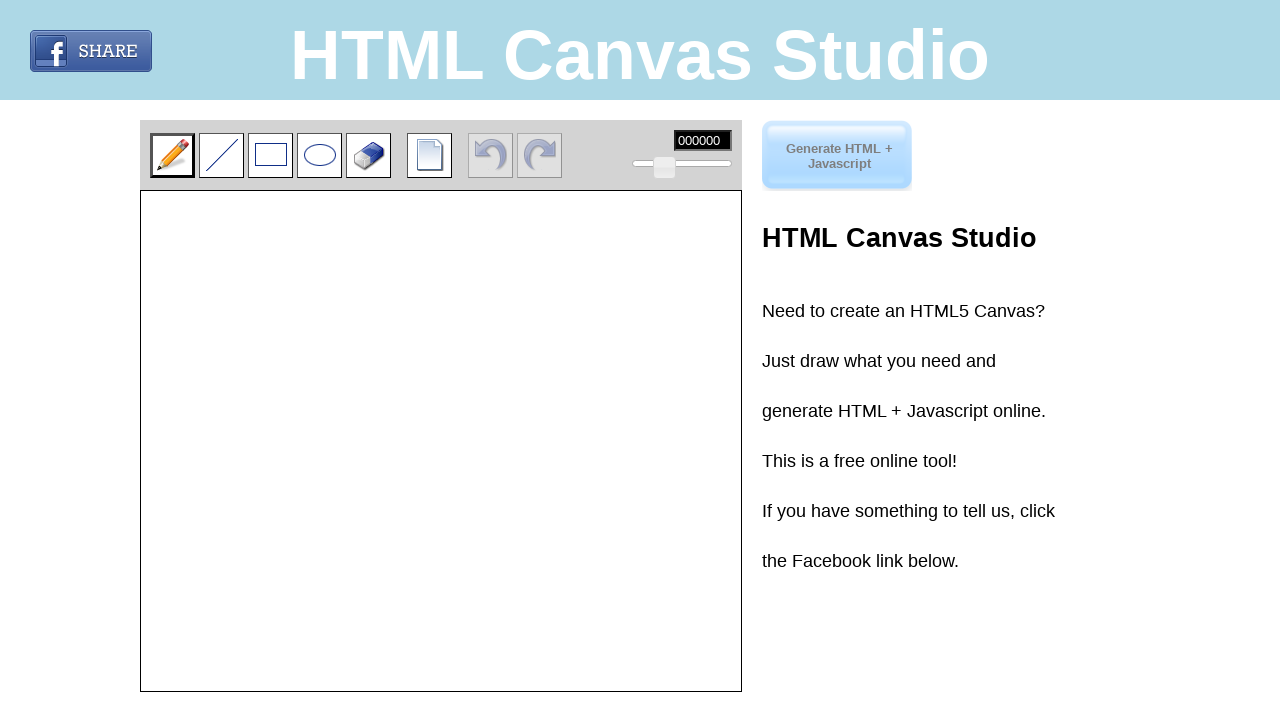

Clicked on Draw a Line tool at (222, 155) on input[title='Draw a line']
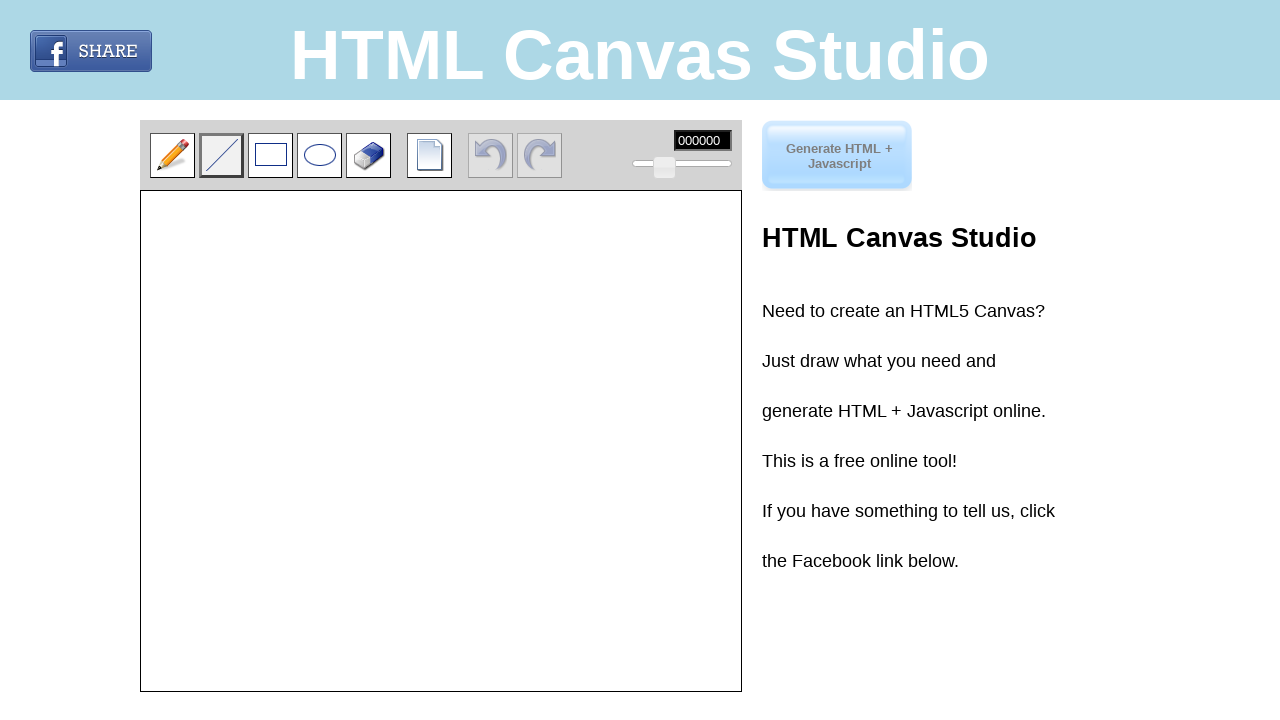

Moved mouse to starting position for horizontal line at (275, 350)
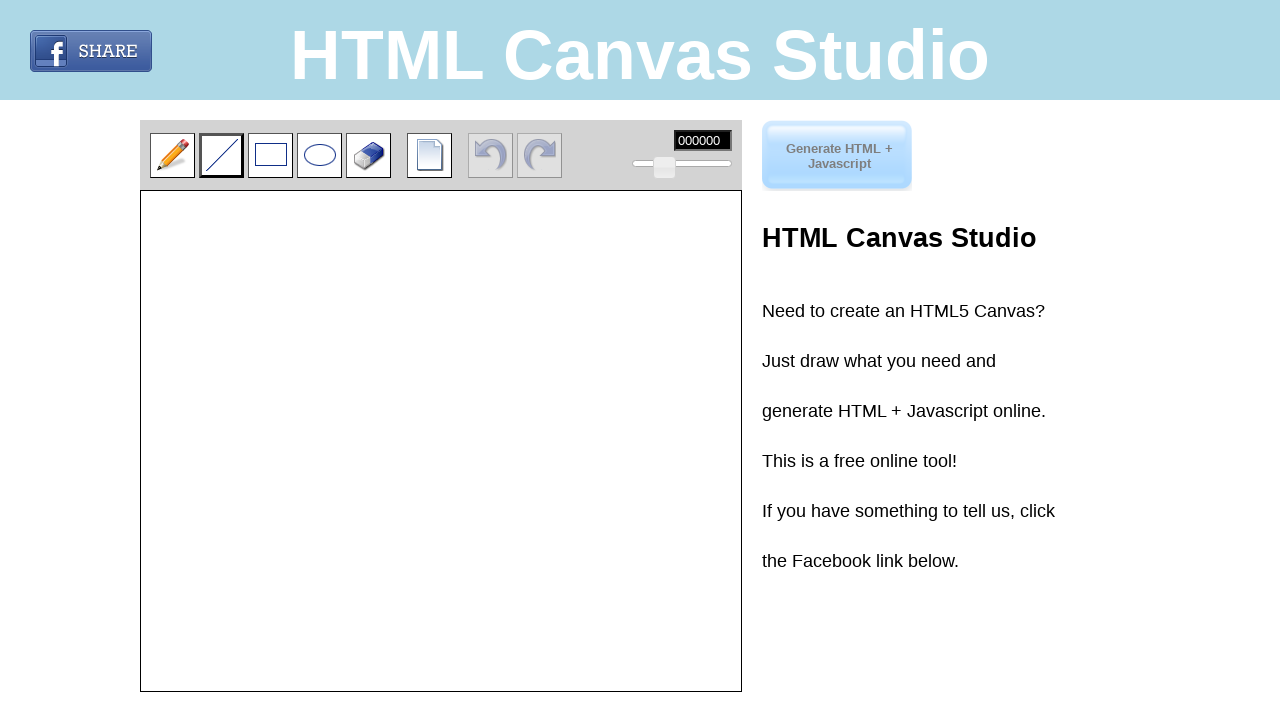

Clicked starting point of horizontal line at (275, 350)
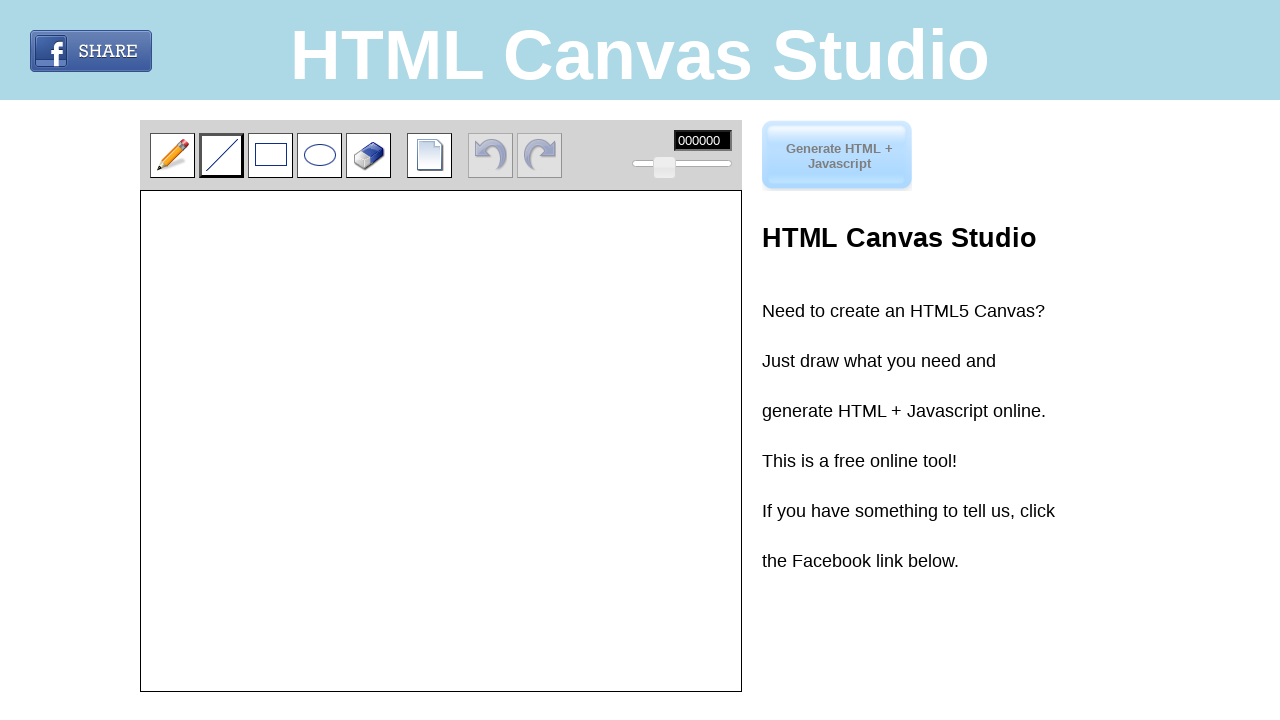

Moved mouse to ending position for horizontal line at (675, 350)
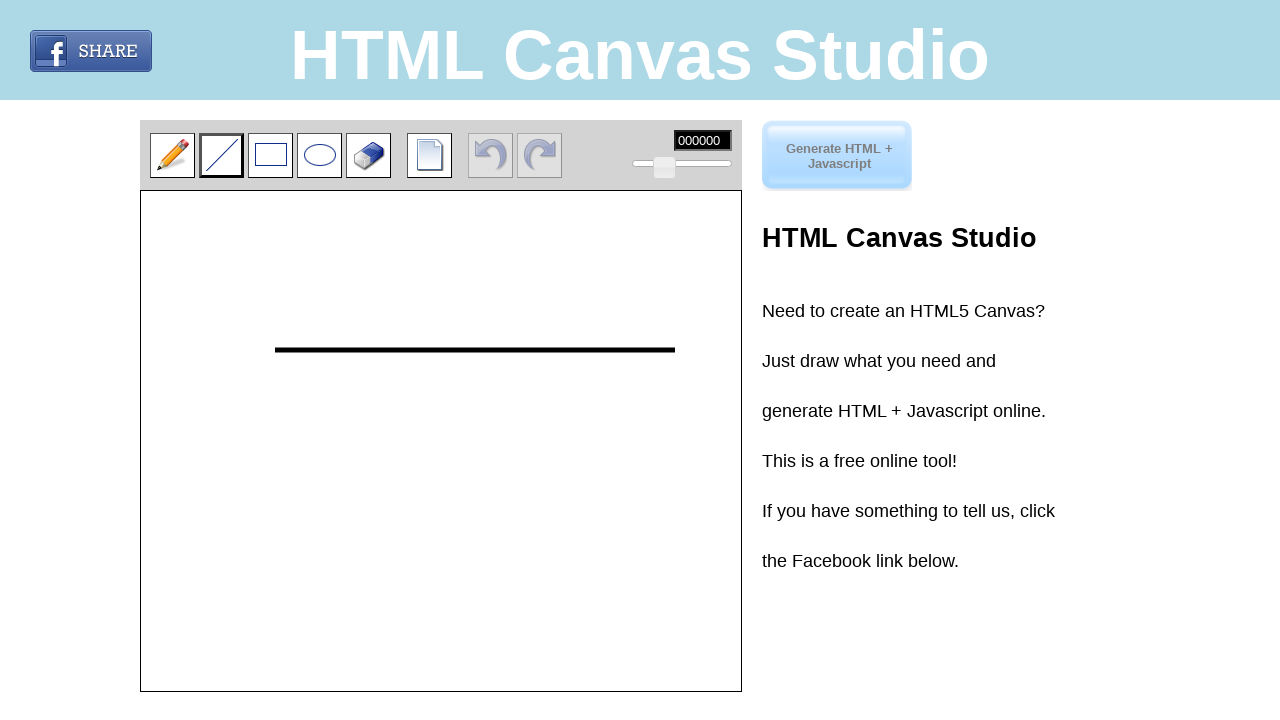

Clicked ending point of horizontal line at (675, 350)
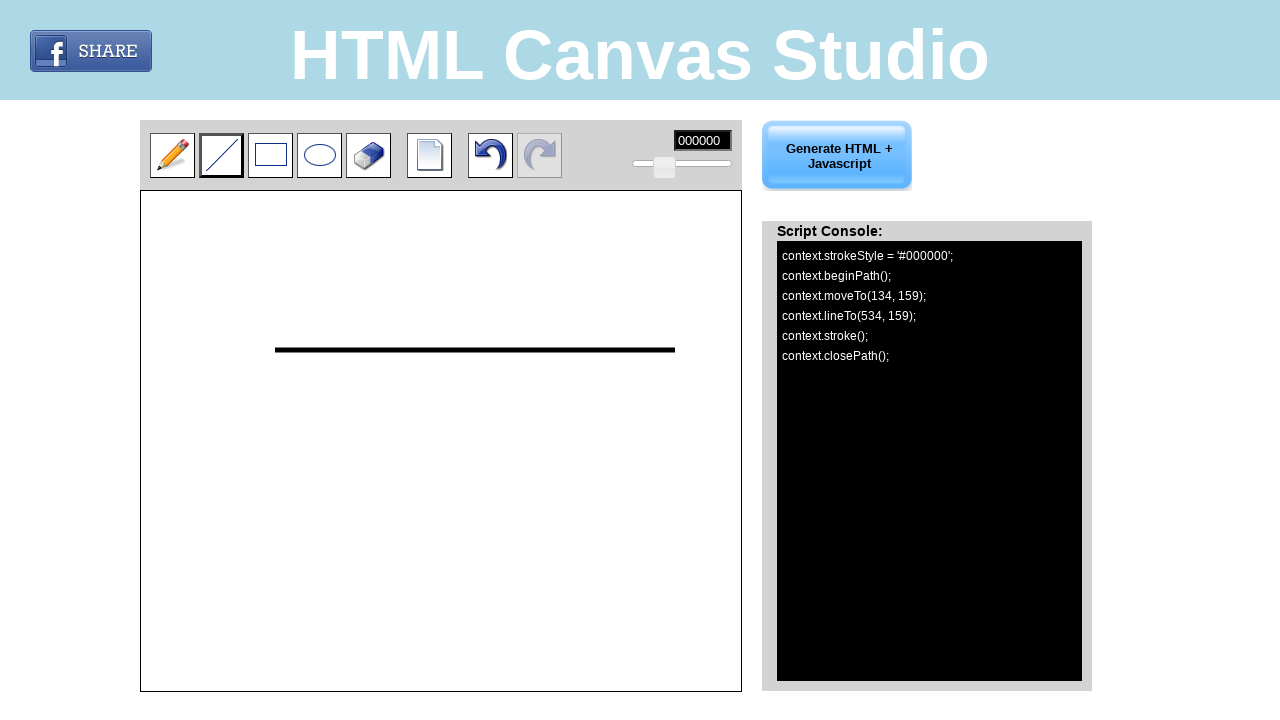

Moved mouse to starting position for vertical line at (475, 250)
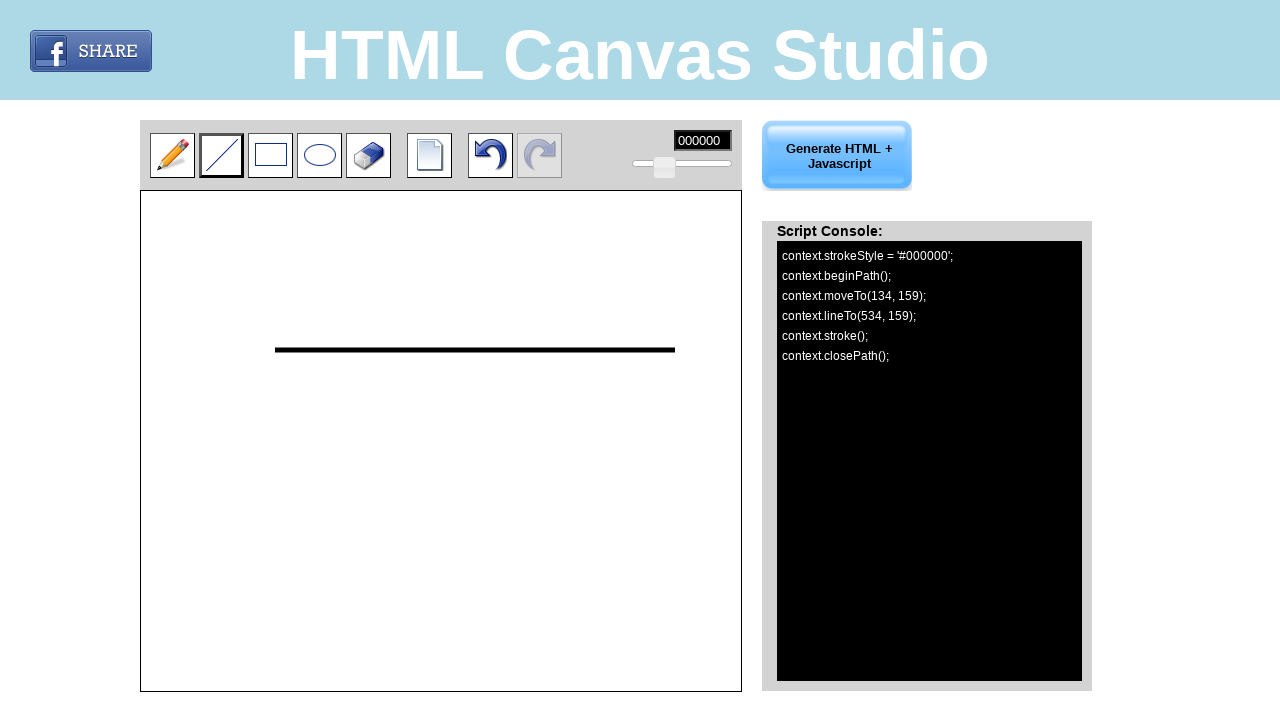

Clicked starting point of vertical line at (475, 250)
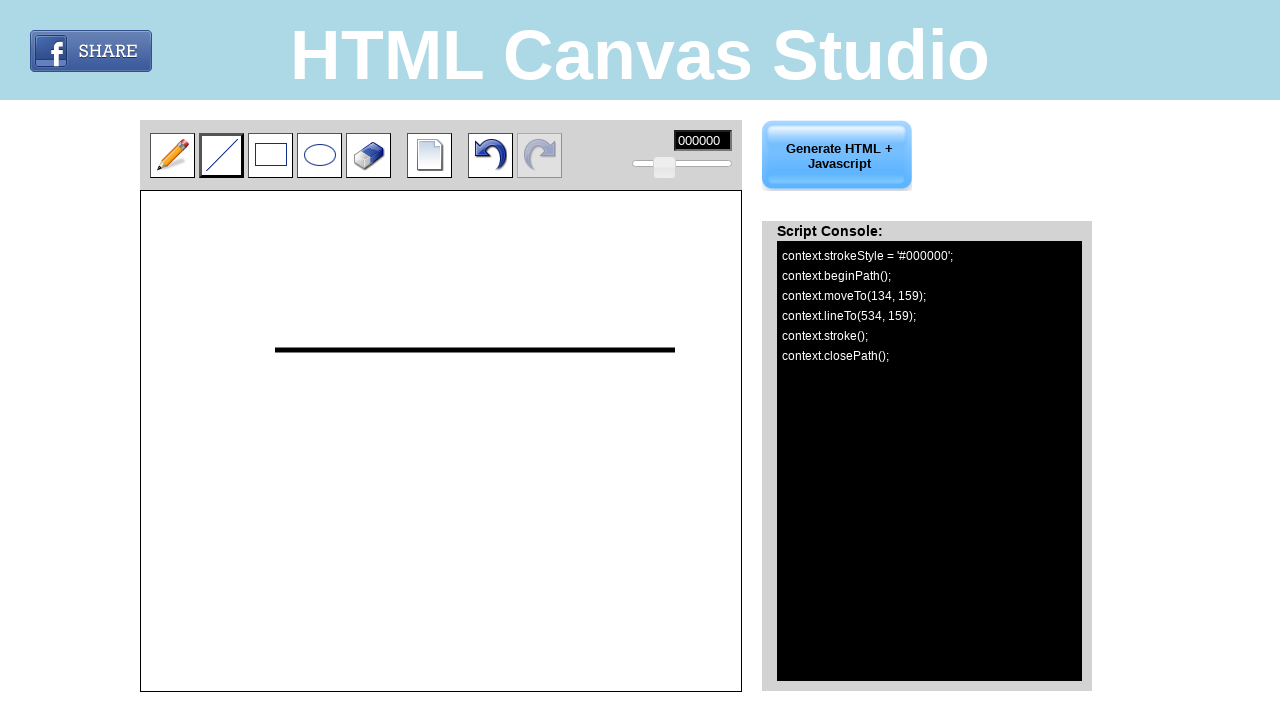

Moved mouse to ending position for vertical line at (475, 450)
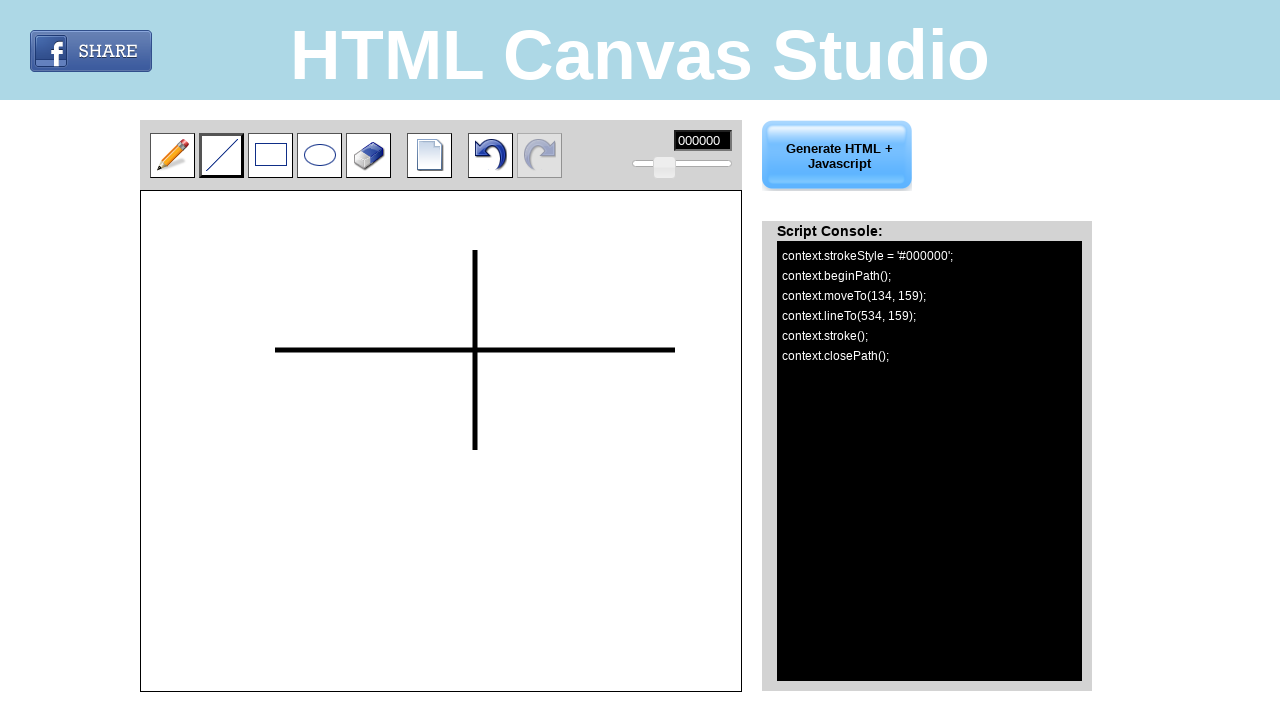

Clicked ending point of vertical line at (475, 450)
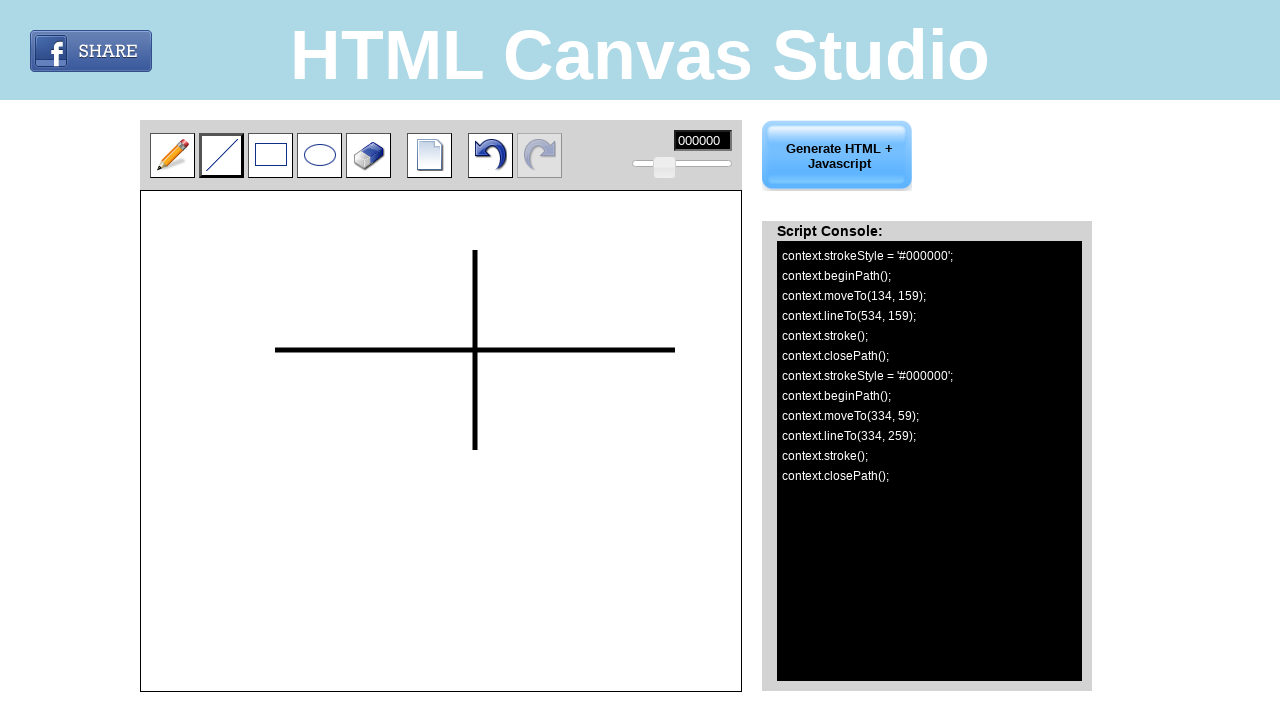

Clicked on Draw a Rectangle tool at (270, 155) on input[title='Draw a rectangle']
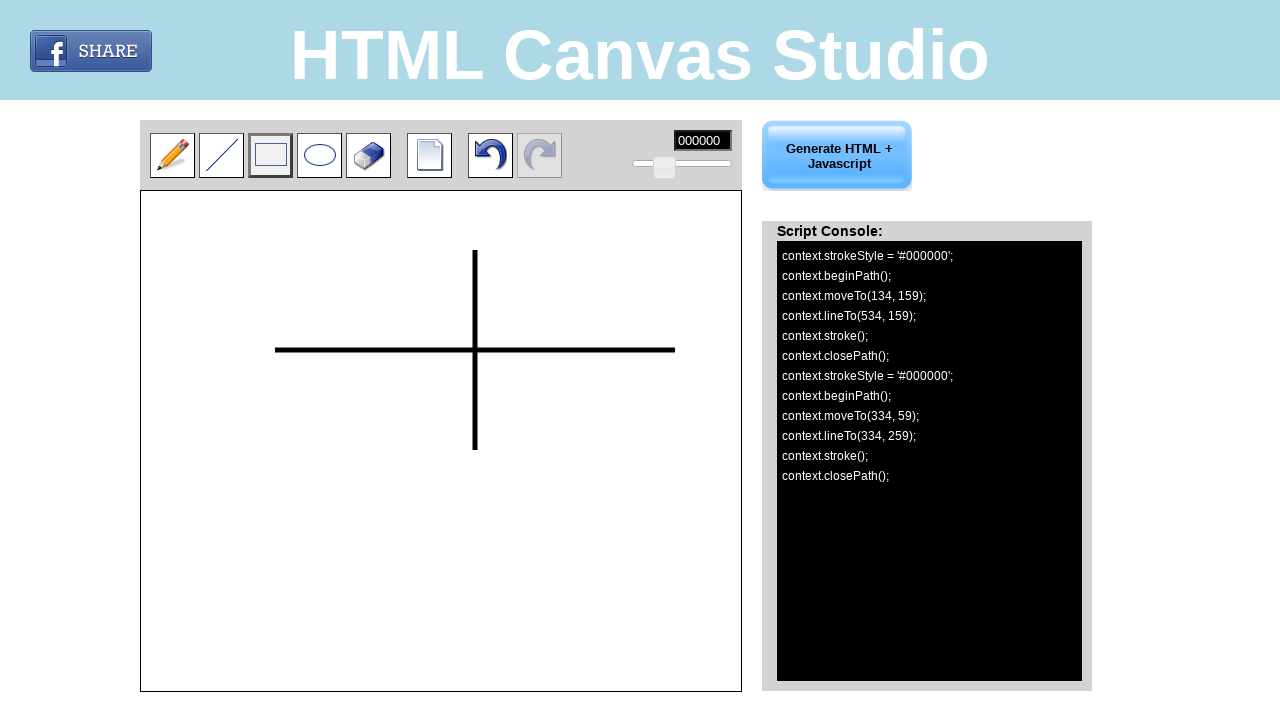

Moved mouse to starting position for rectangle at (275, 500)
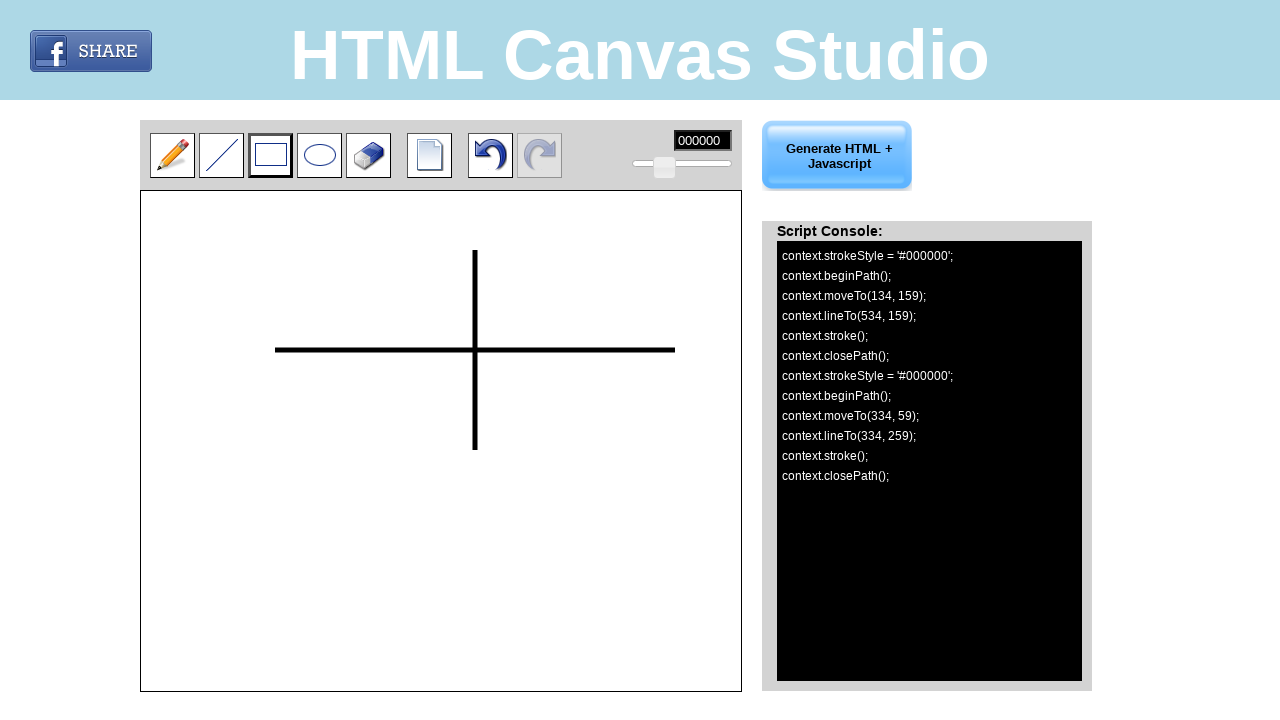

Clicked starting point of rectangle at (275, 500)
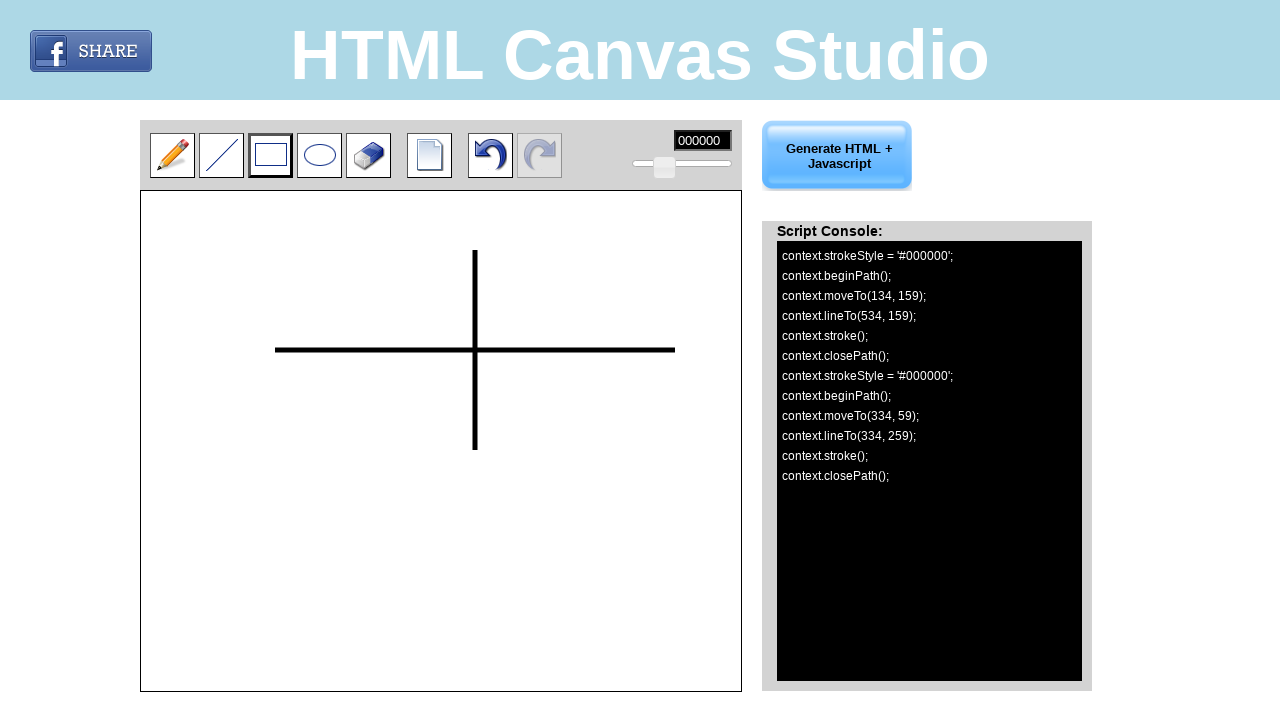

Moved mouse to ending position for rectangle at (675, 600)
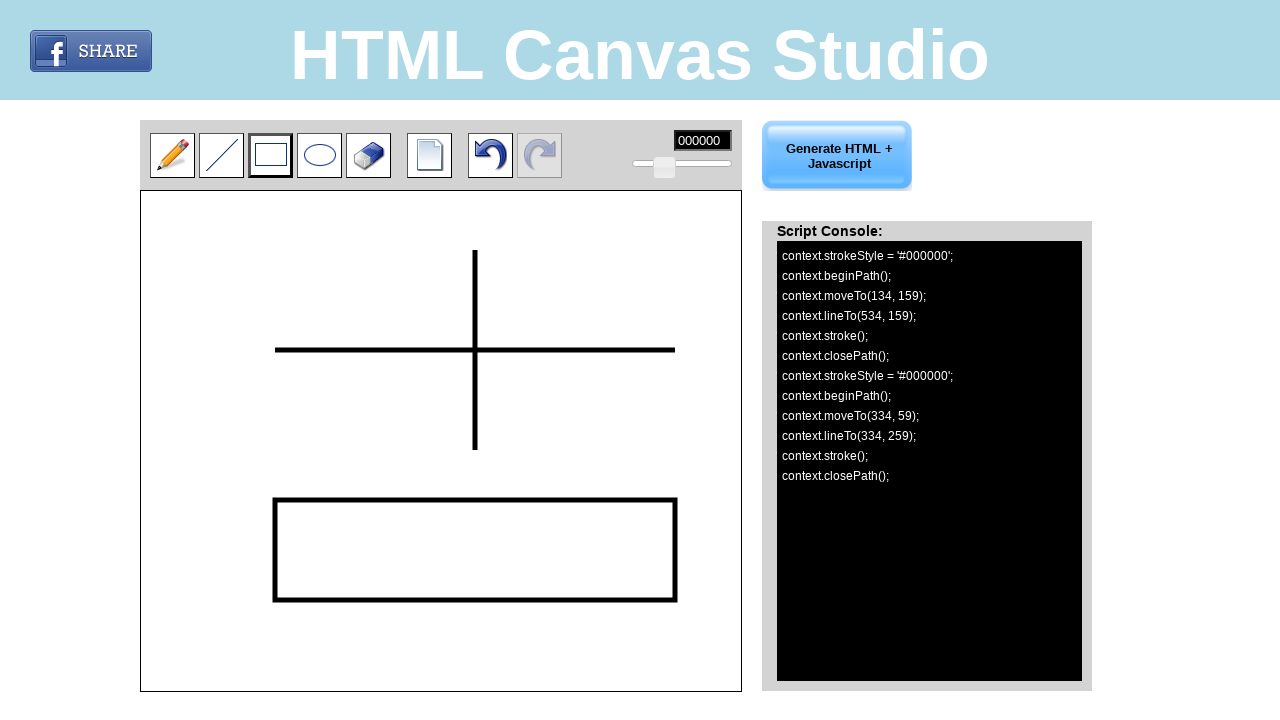

Clicked ending point of rectangle at (675, 600)
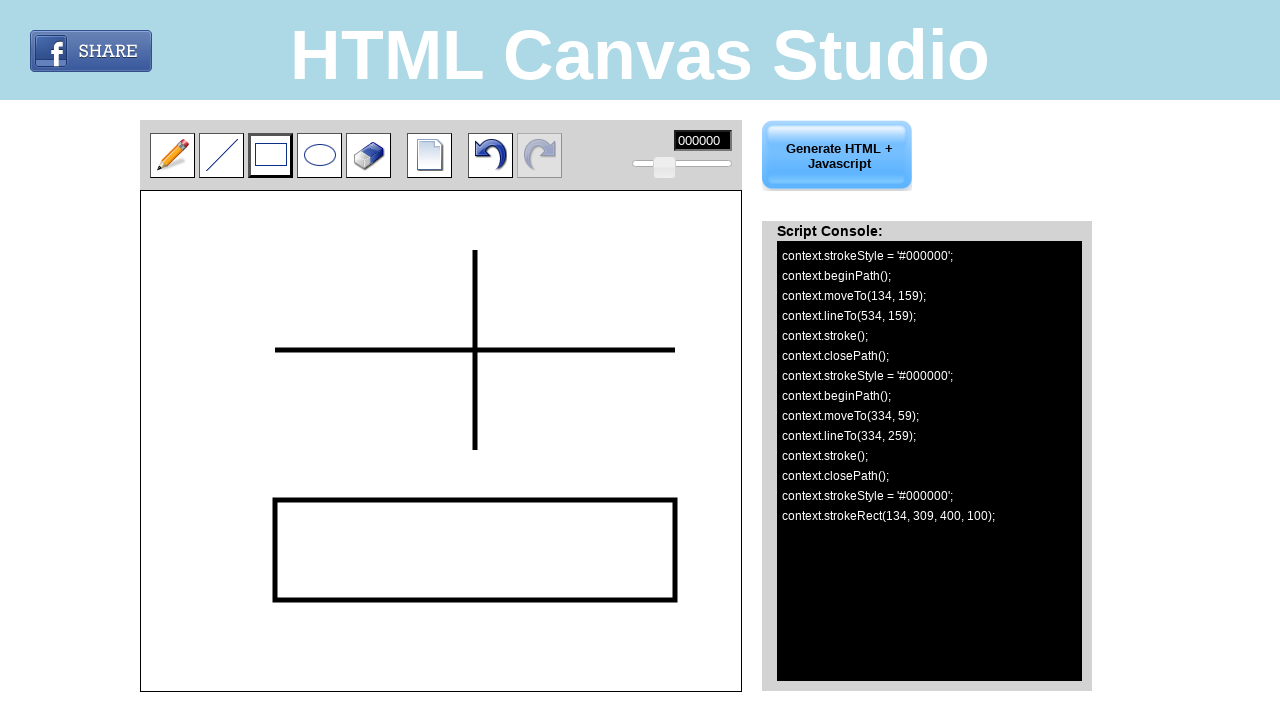

Clicked on Use eraser tool at (368, 155) on input[title='Use eraser']
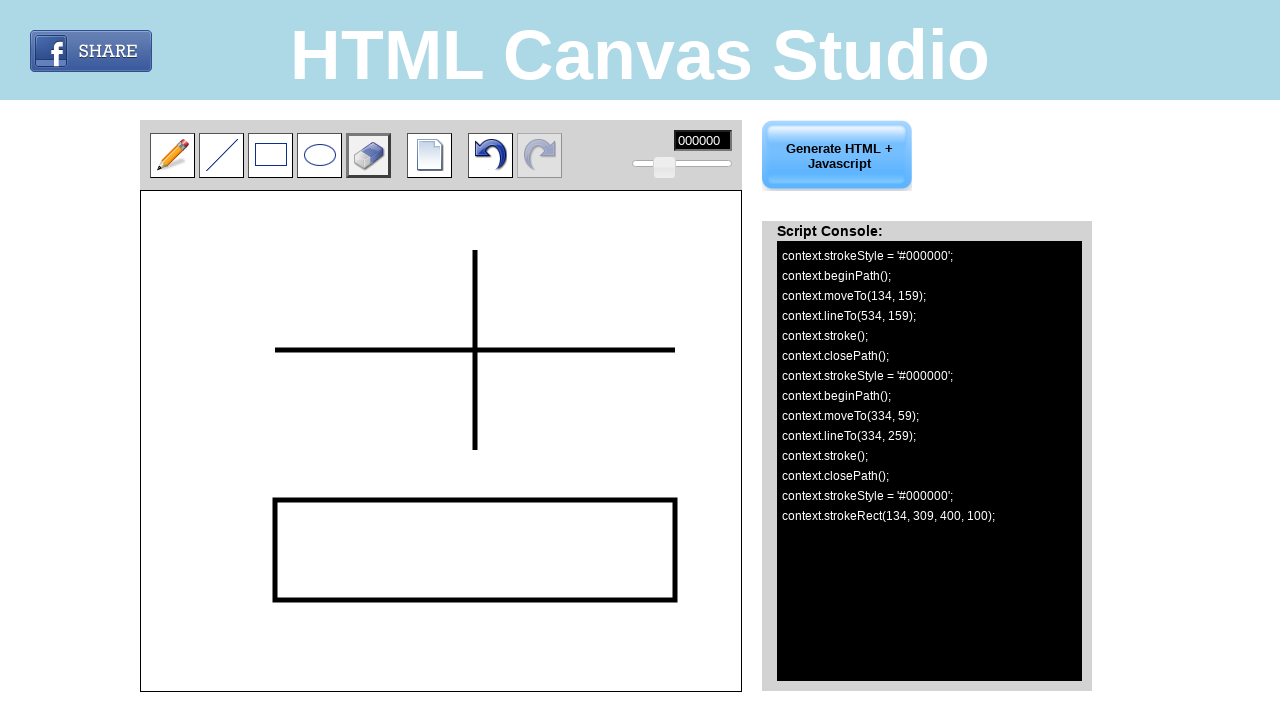

Moved mouse to starting position on horizontal line for erasing at (275, 350)
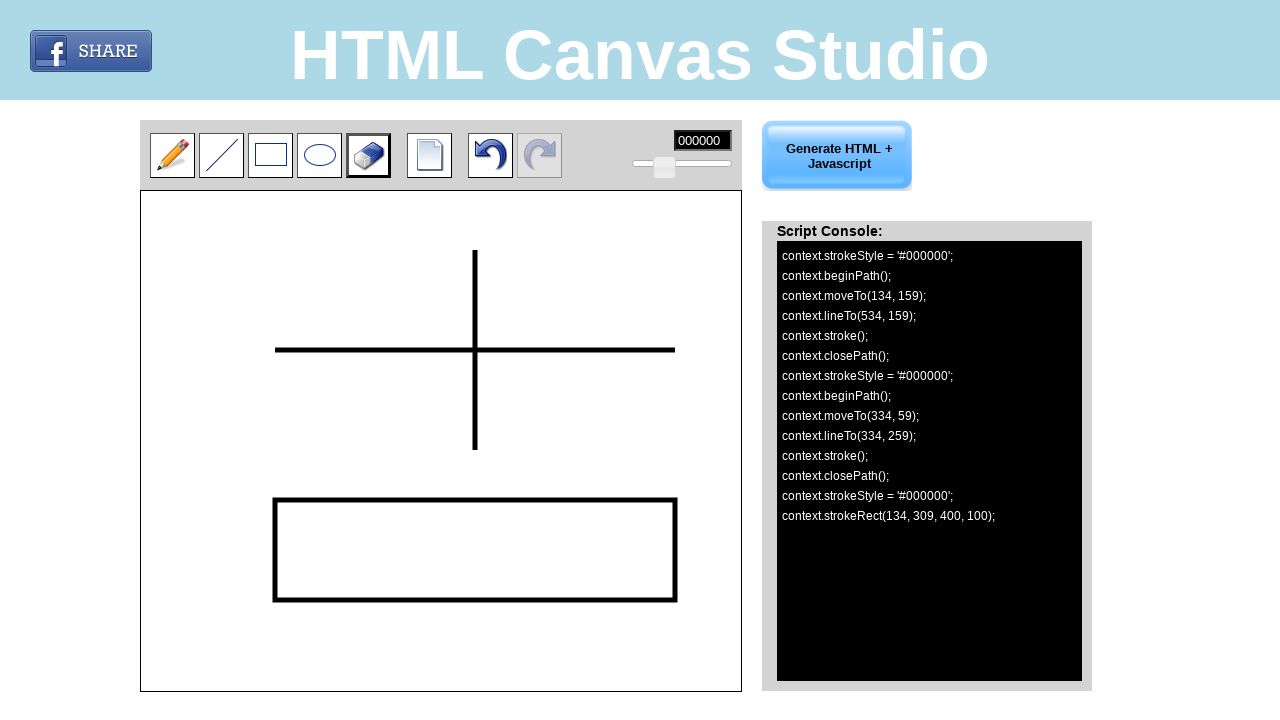

Pressed down mouse button to start erasing at (275, 350)
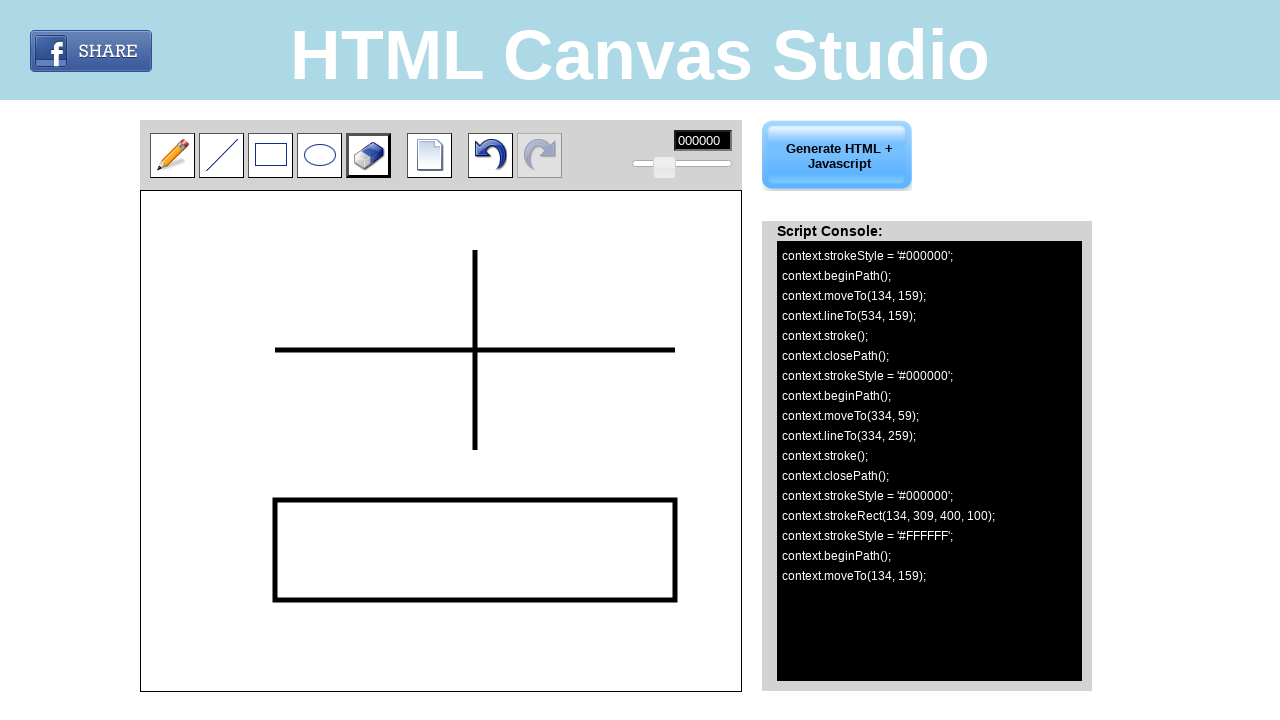

Dragged eraser across horizontal line at (675, 350)
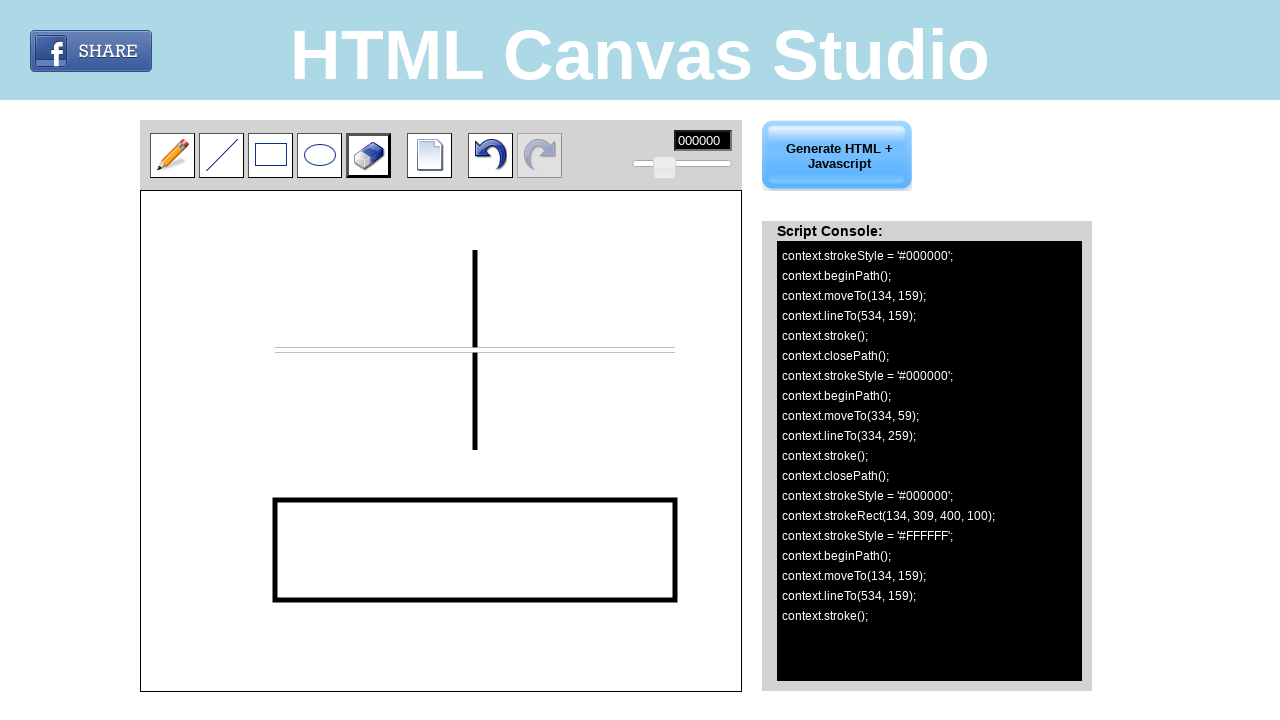

Released mouse button to finish erasing horizontal line at (675, 350)
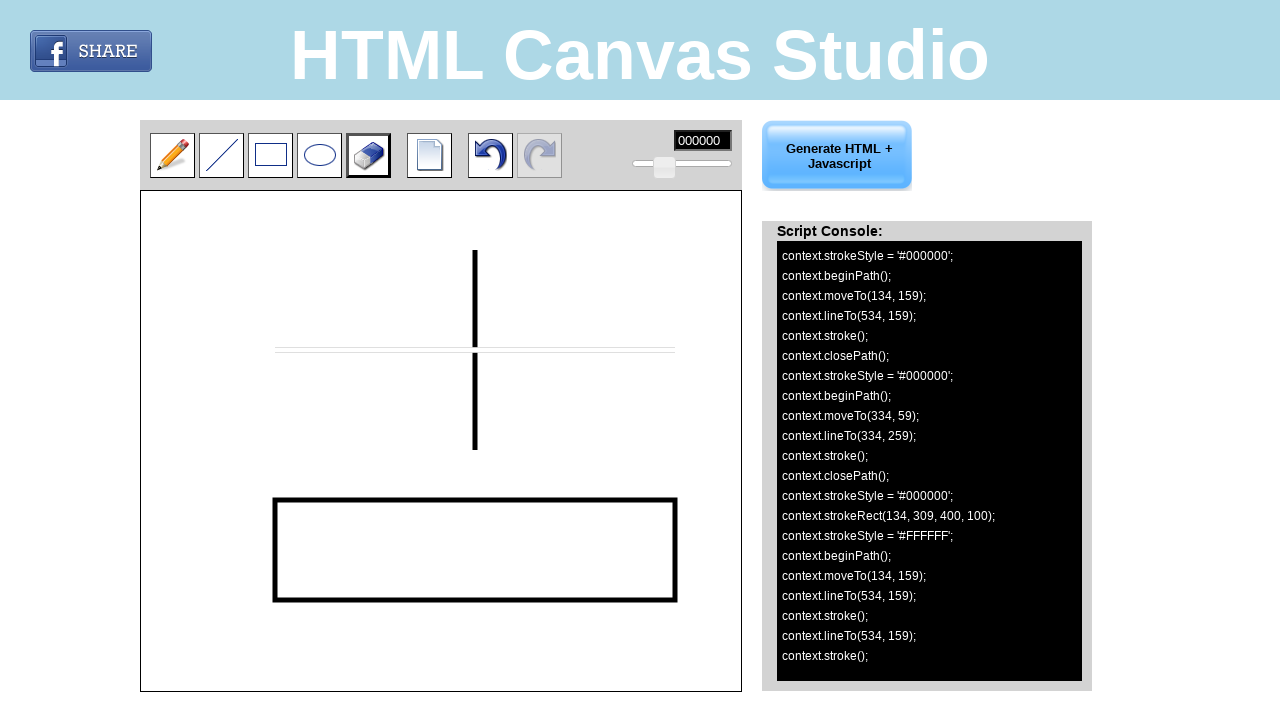

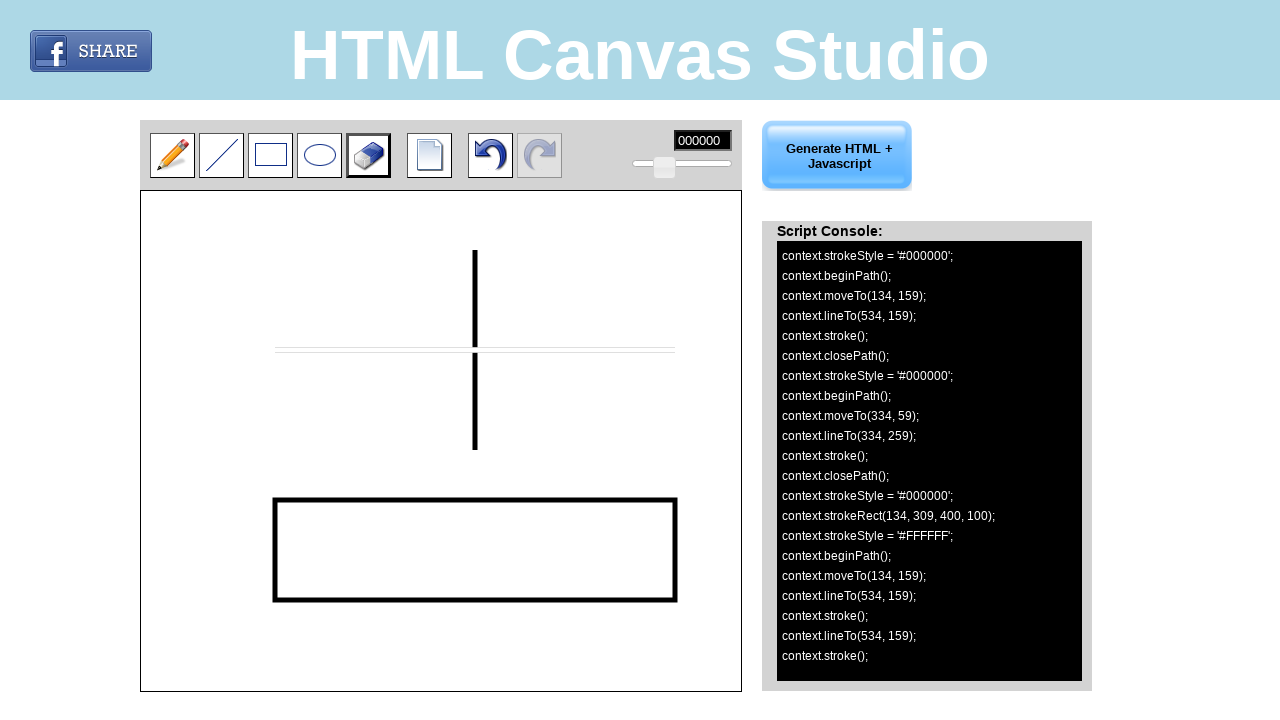